Tests the registration form on the Tirupati Balaji temple website by selecting country (India) and state (Assam) from dropdown menus.

Starting URL: https://tirupatibalaji.ap.gov.in/#/registration

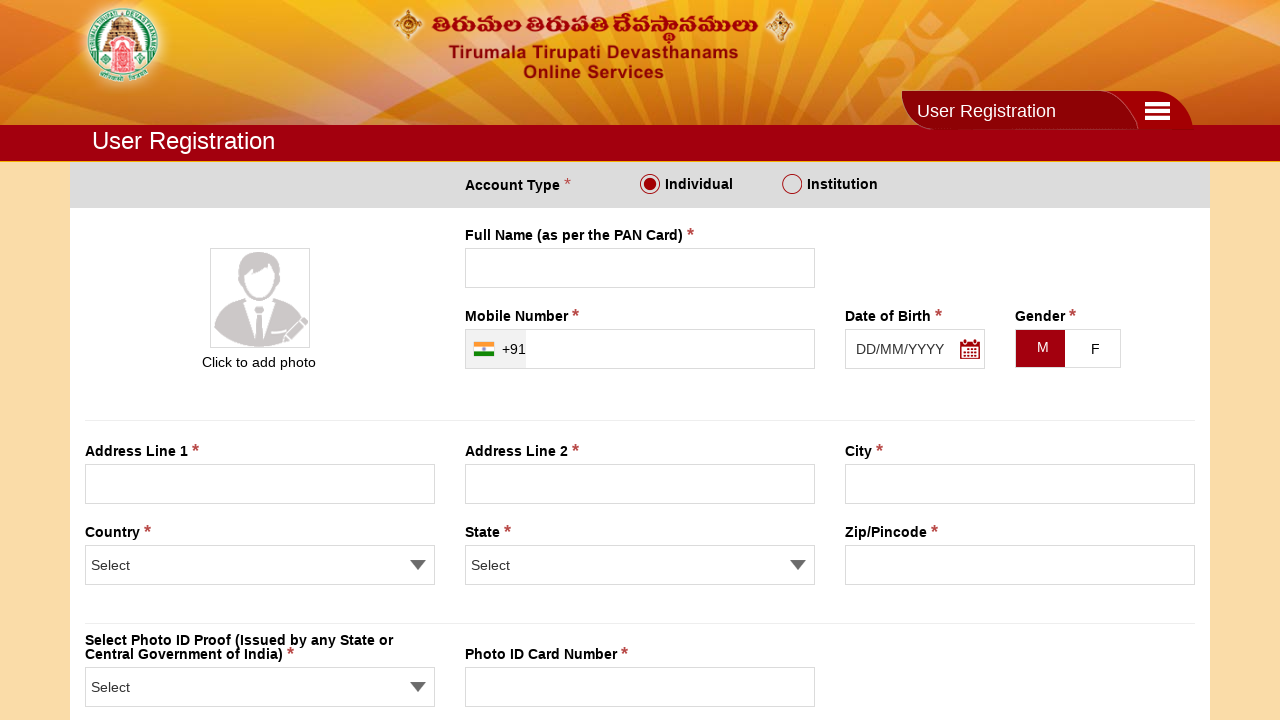

Waited for country dropdown to load
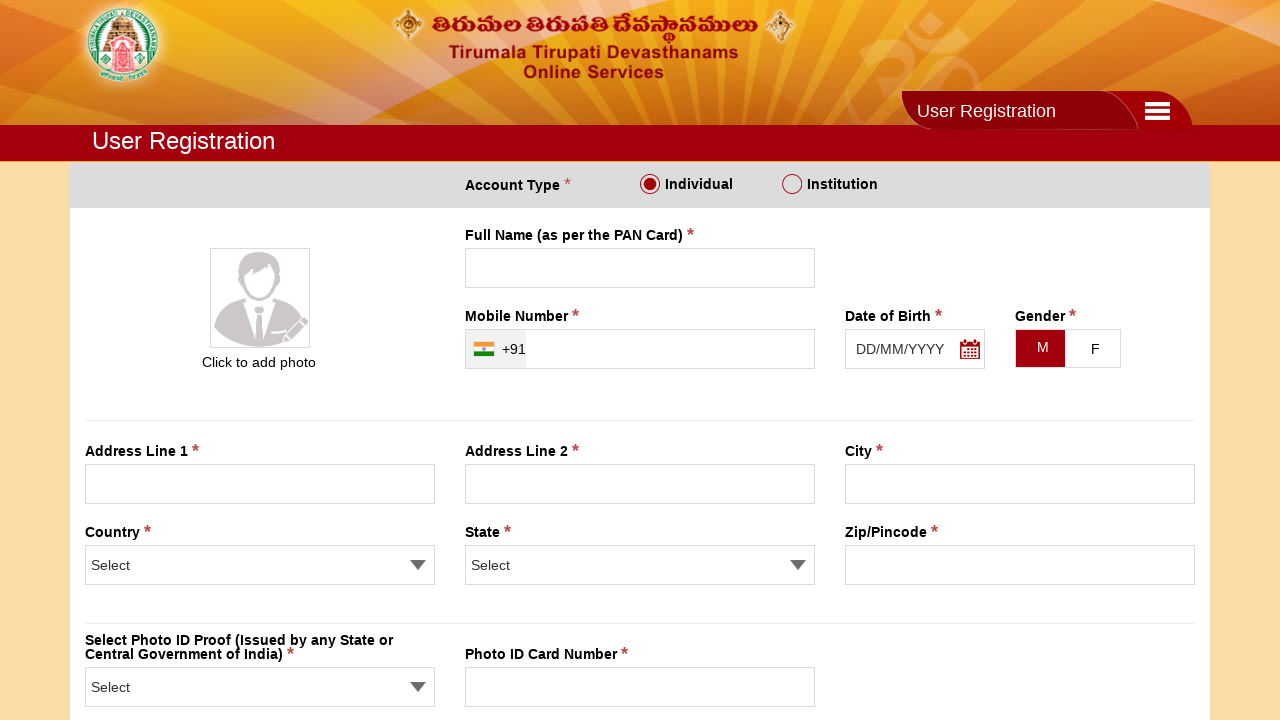

Selected 'India' from country dropdown on select[name='countryS']
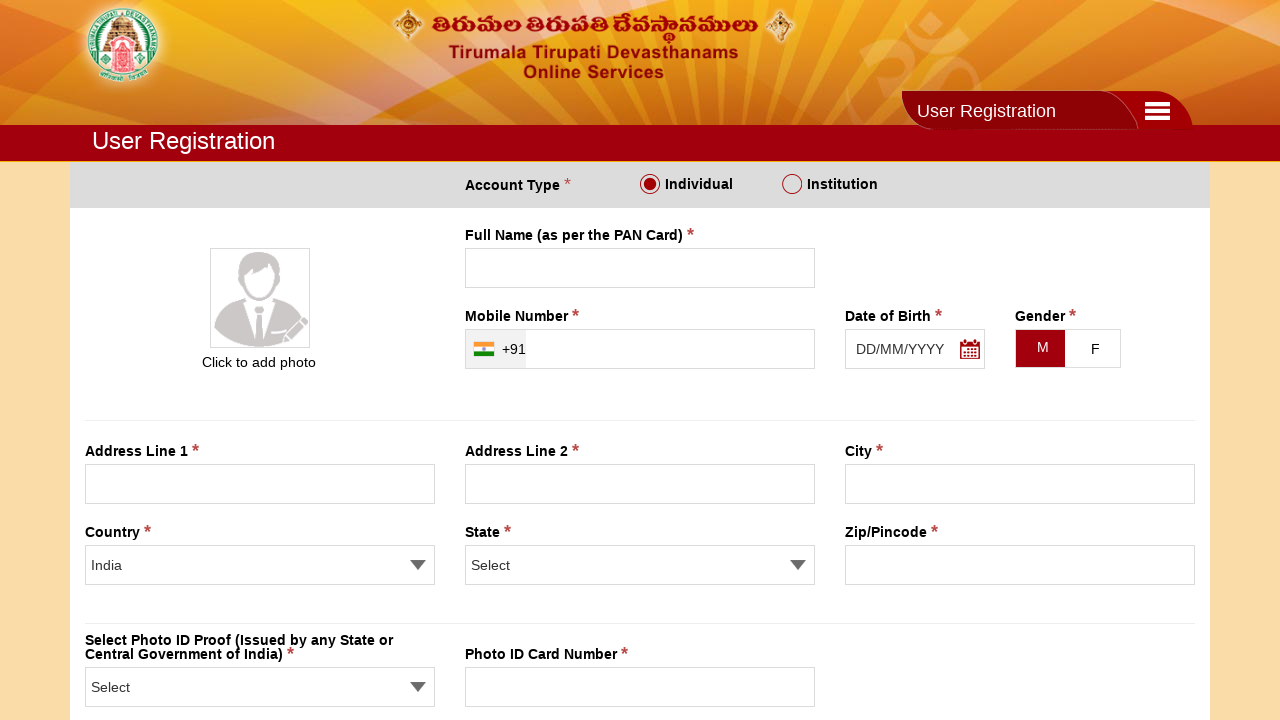

Waited for state dropdown to be populated
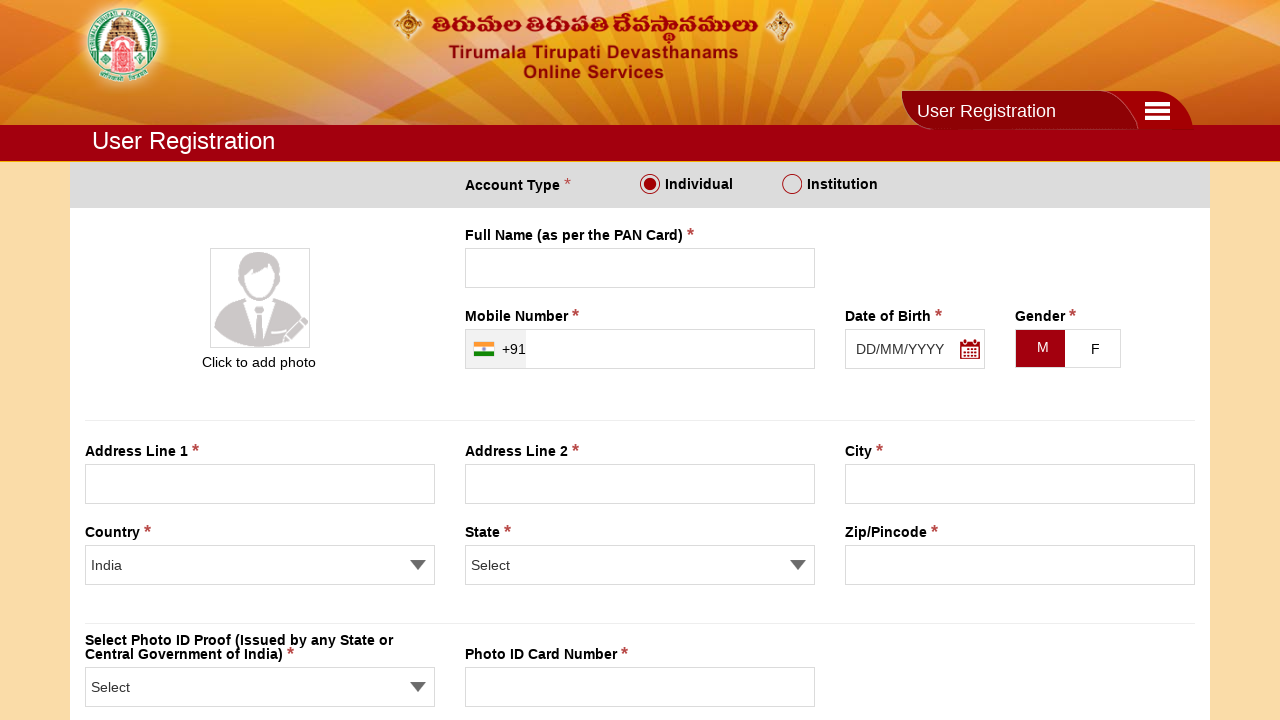

Selected 'Assam' from state dropdown on select[name='stateS']
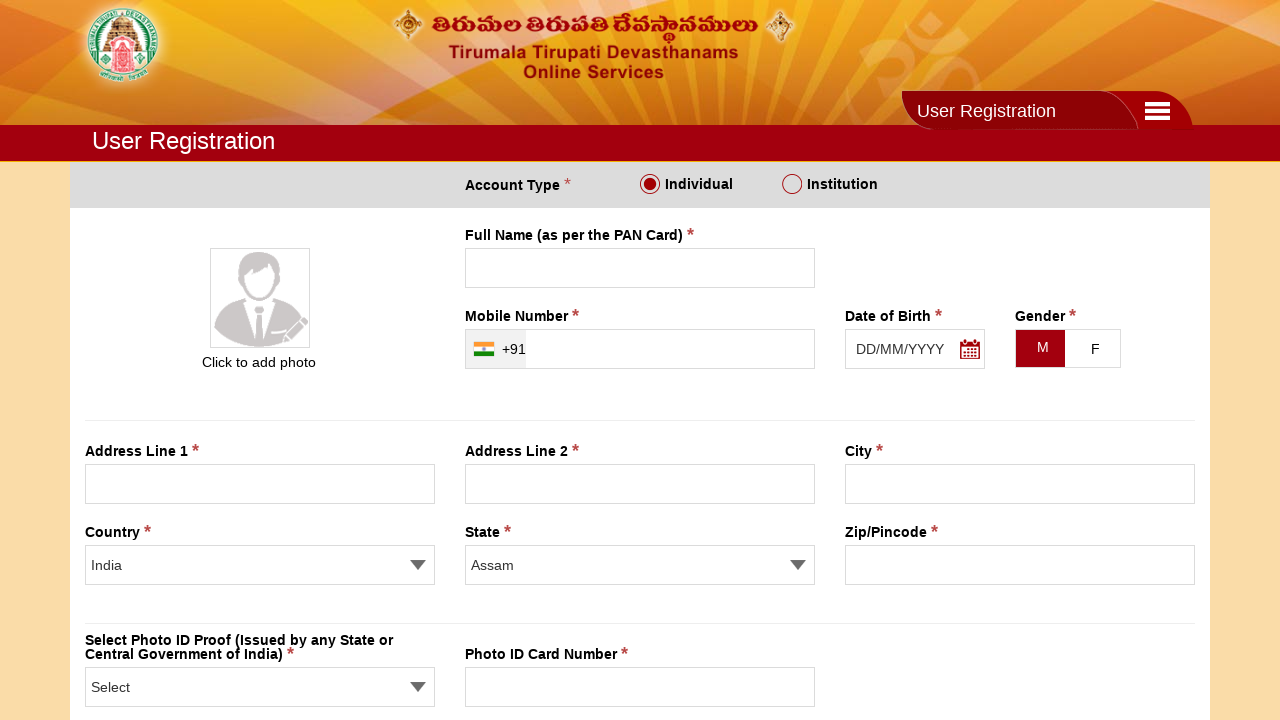

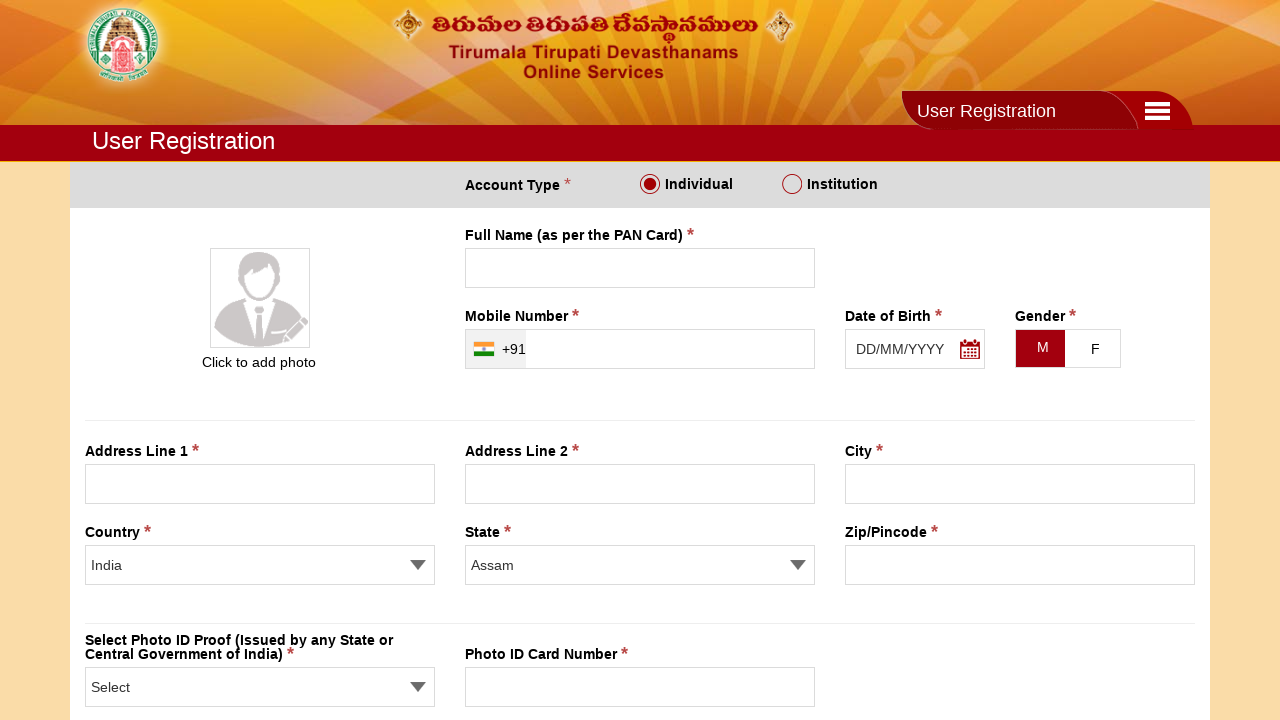